Tests handling of CSS pseudo-elements by locating a star rating element and using JavaScript to retrieve the computed style of its ::after pseudo-element content.

Starting URL: https://play1.automationcamp.ir/advanced.html

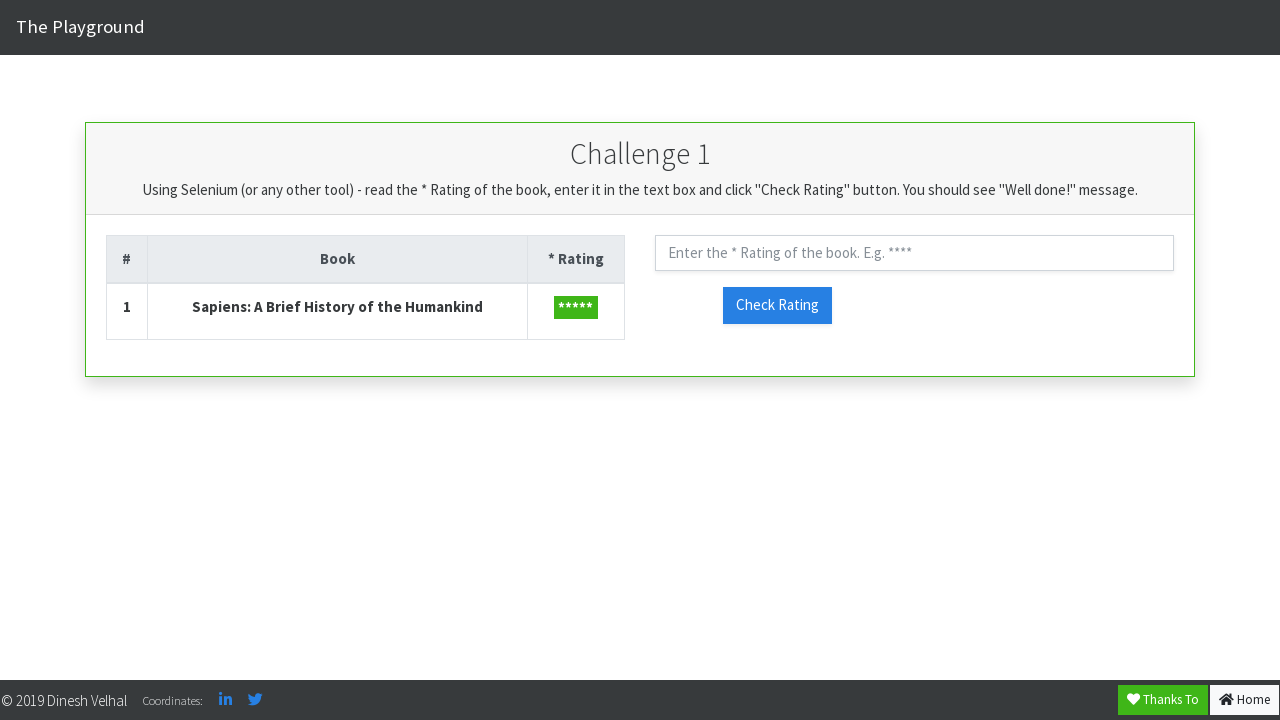

Navigated to advanced.html test page
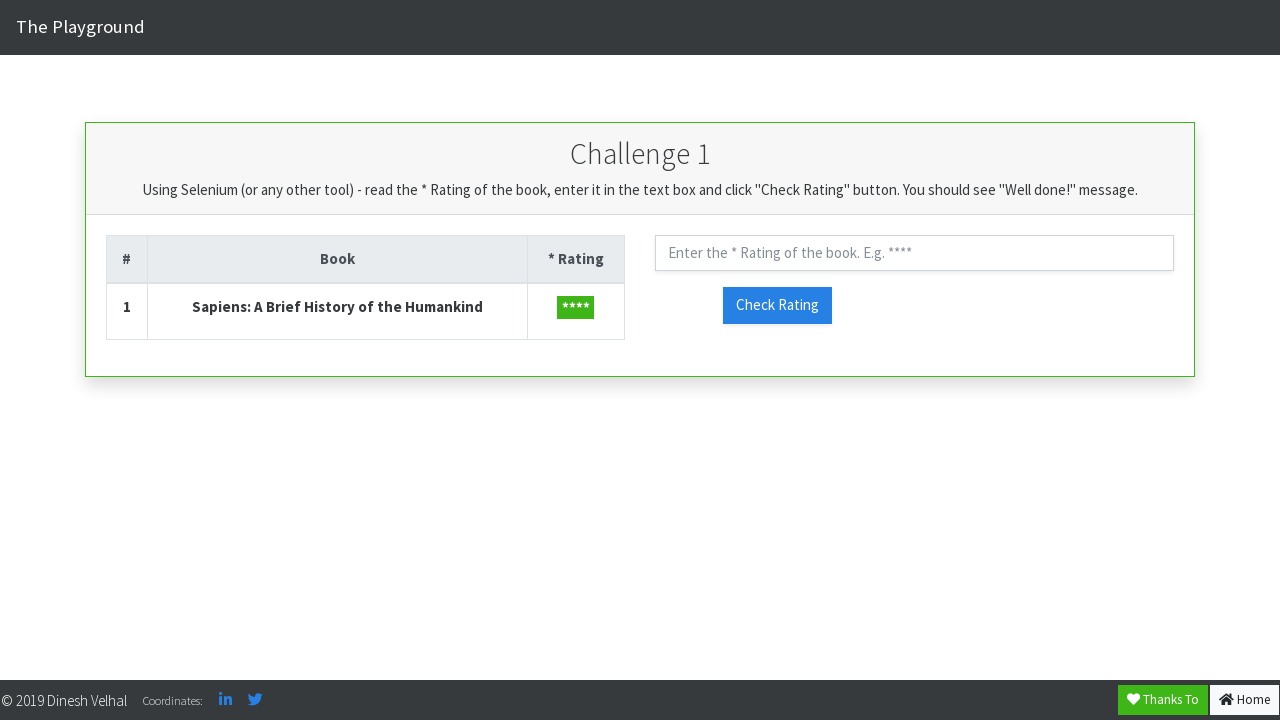

Located and waited for star rating element to be visible
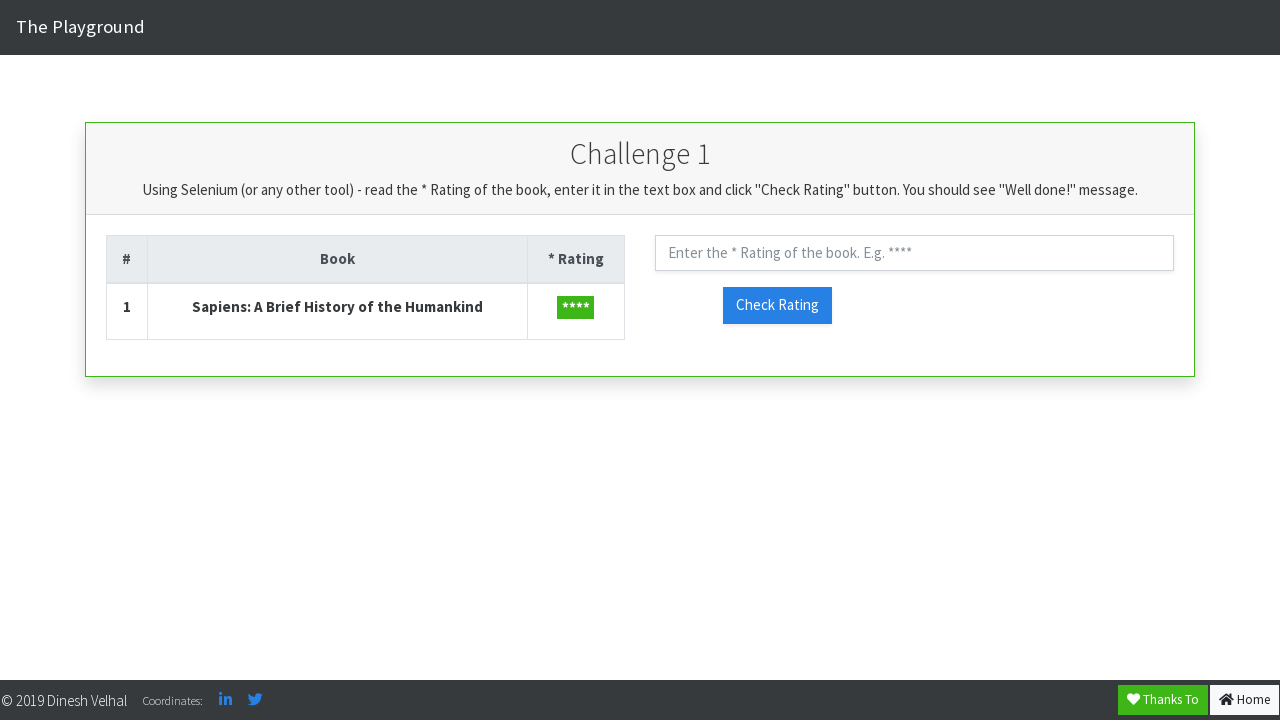

Retrieved text content from star rating element
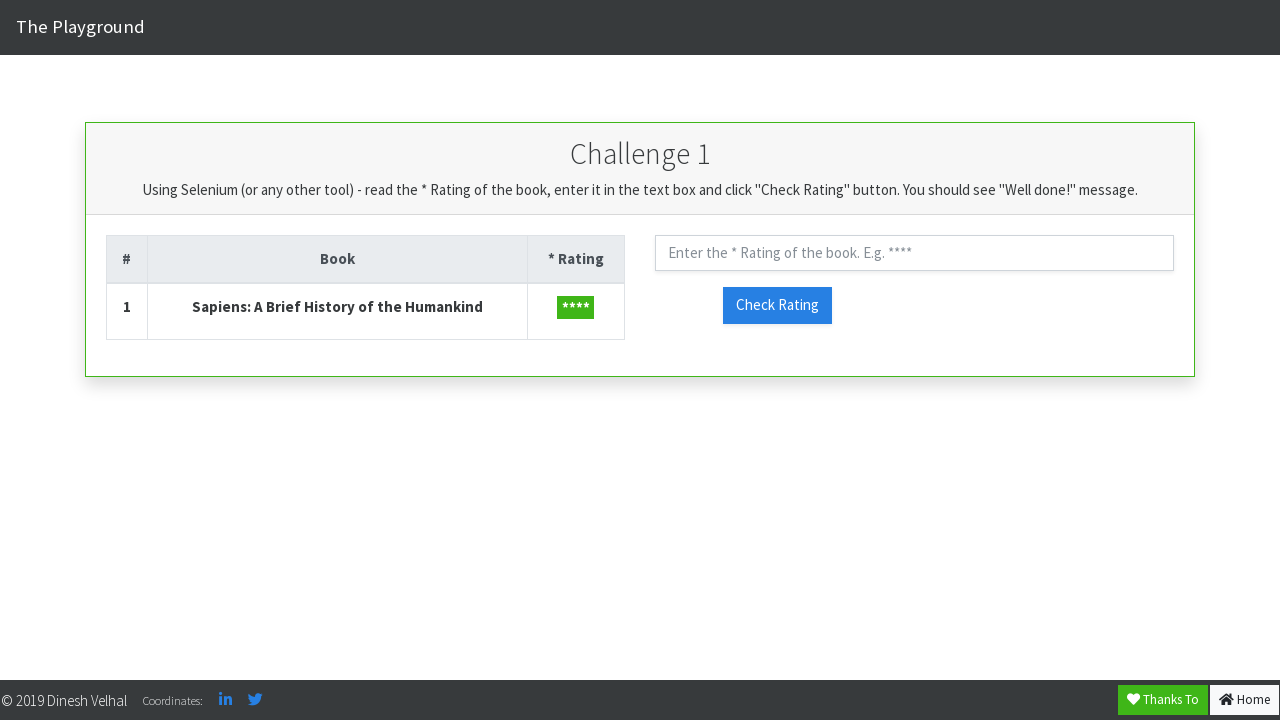

Retrieved ::after pseudo-element content using JavaScript
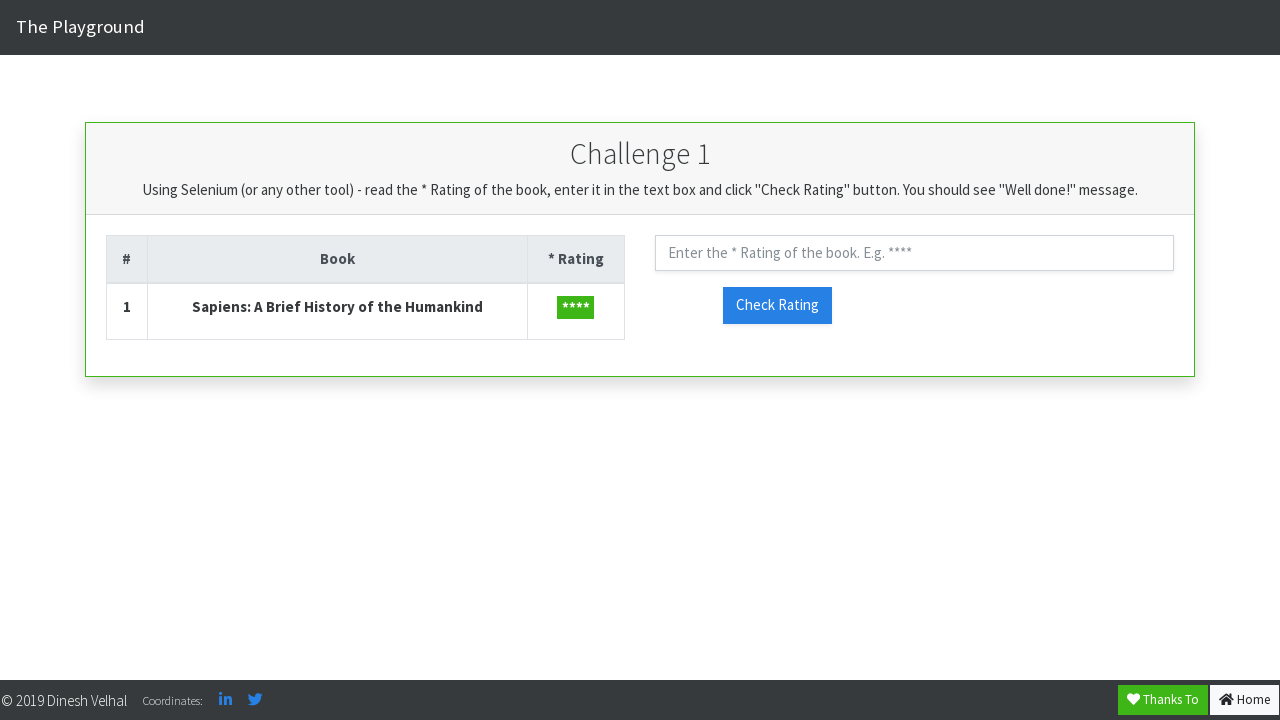

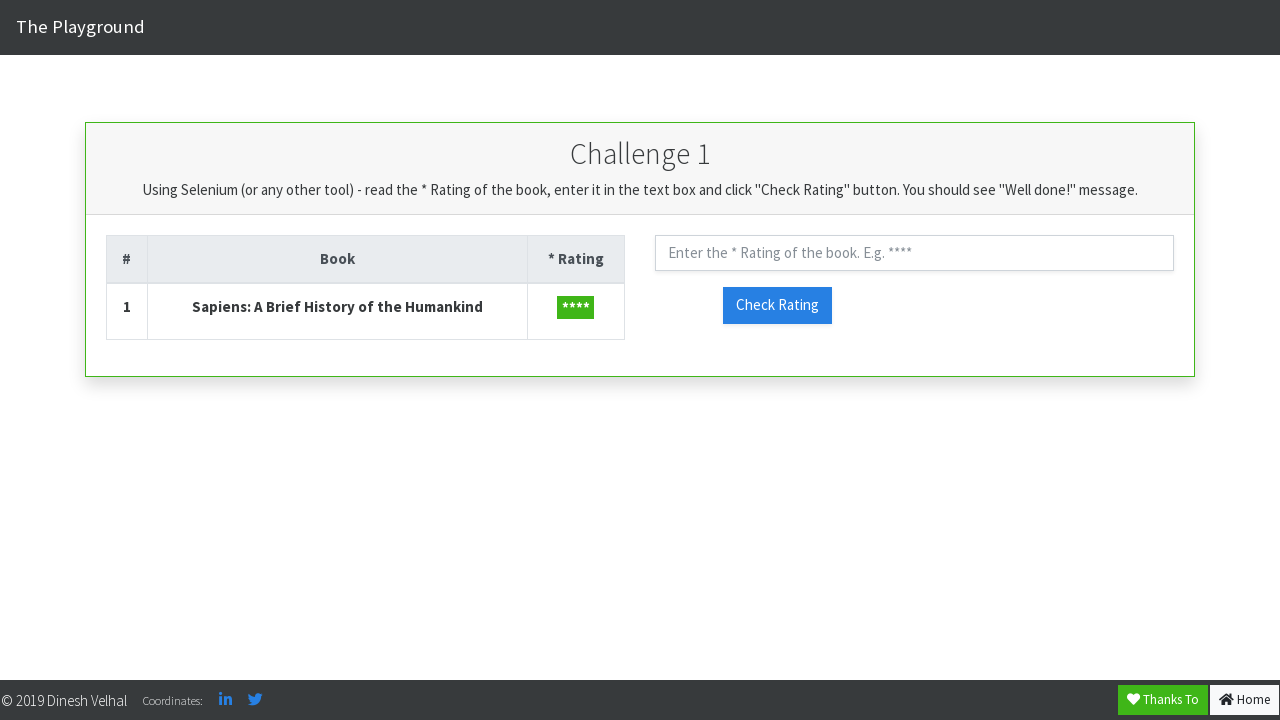